Tests form validation by leaving zip code field empty and verifying it shows error styling after submission

Starting URL: https://bonigarcia.dev/selenium-webdriver-java/data-types.html

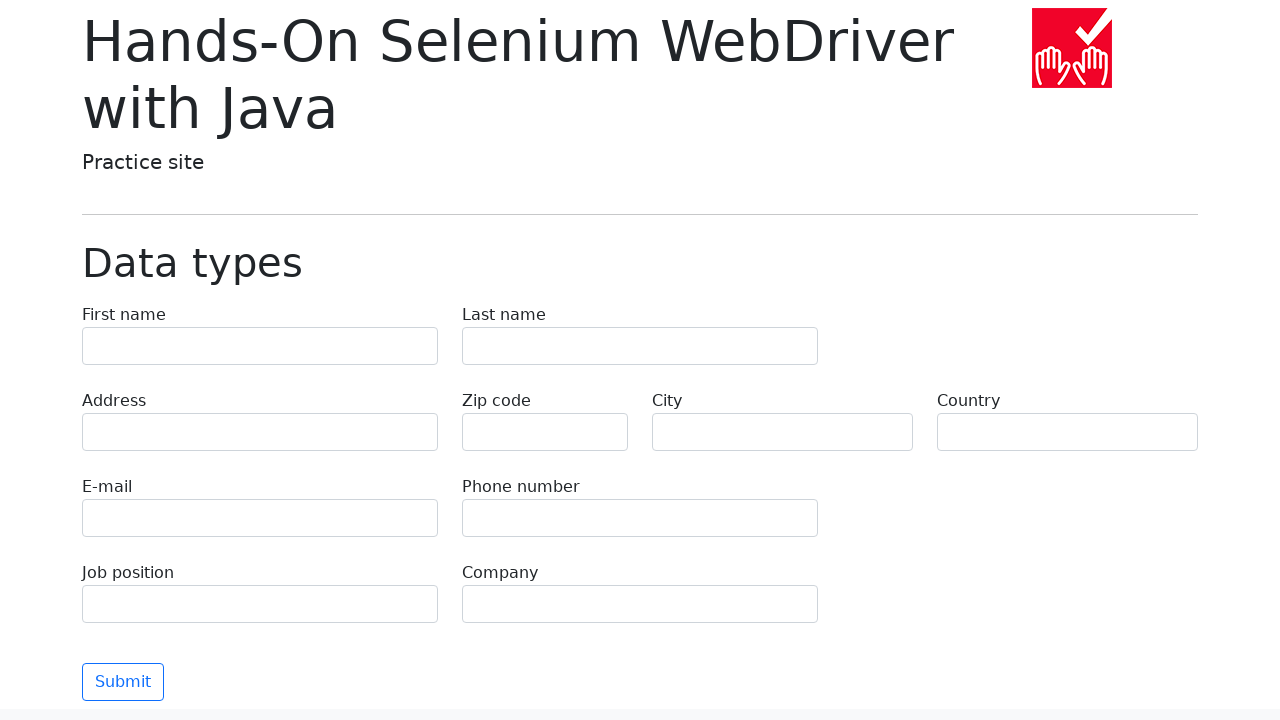

Navigated to form page
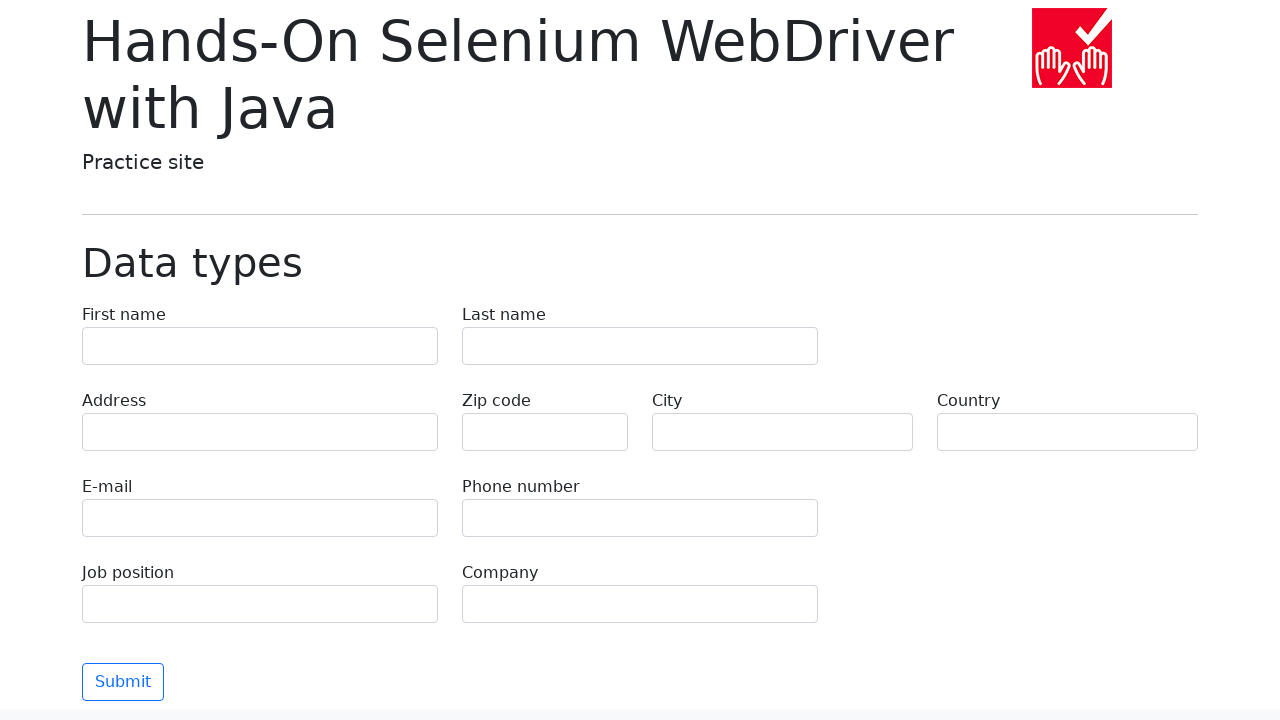

Filled first name field with 'Иван' on div:nth-child(1) > div:nth-child(1) > label > input
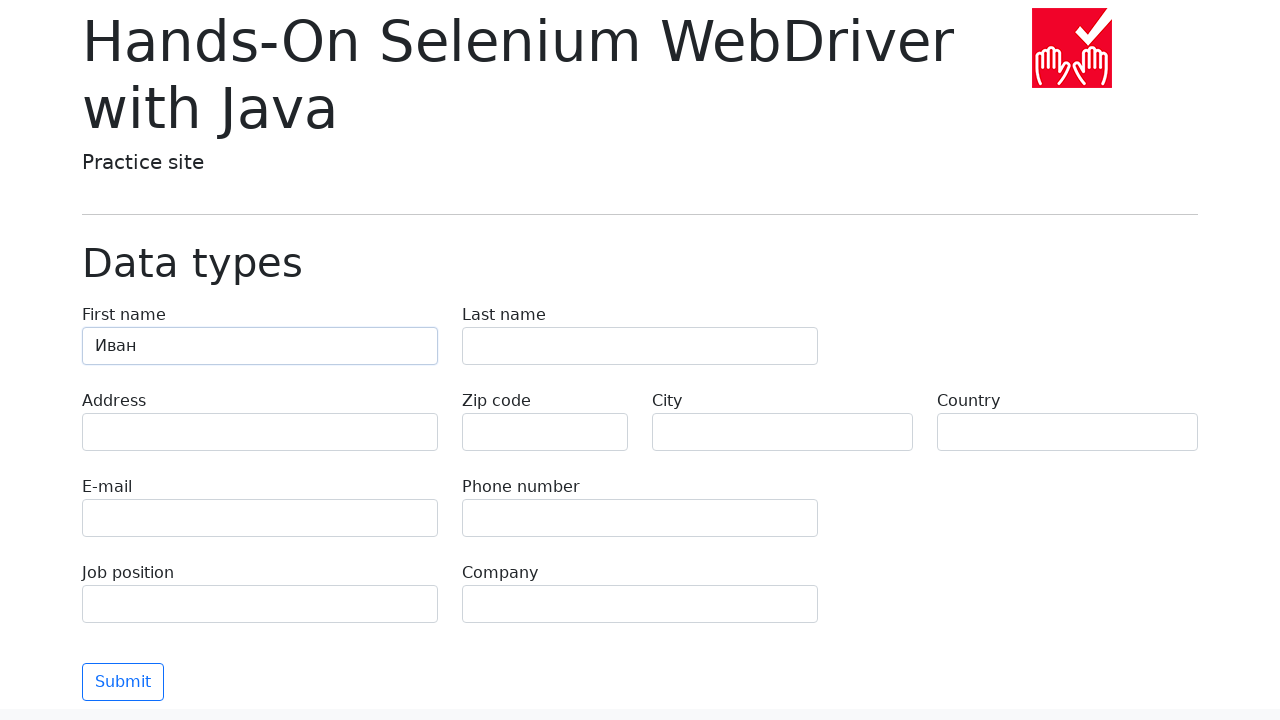

Filled last name field with 'Петров' on div:nth-child(1) > div:nth-child(2) > label > input
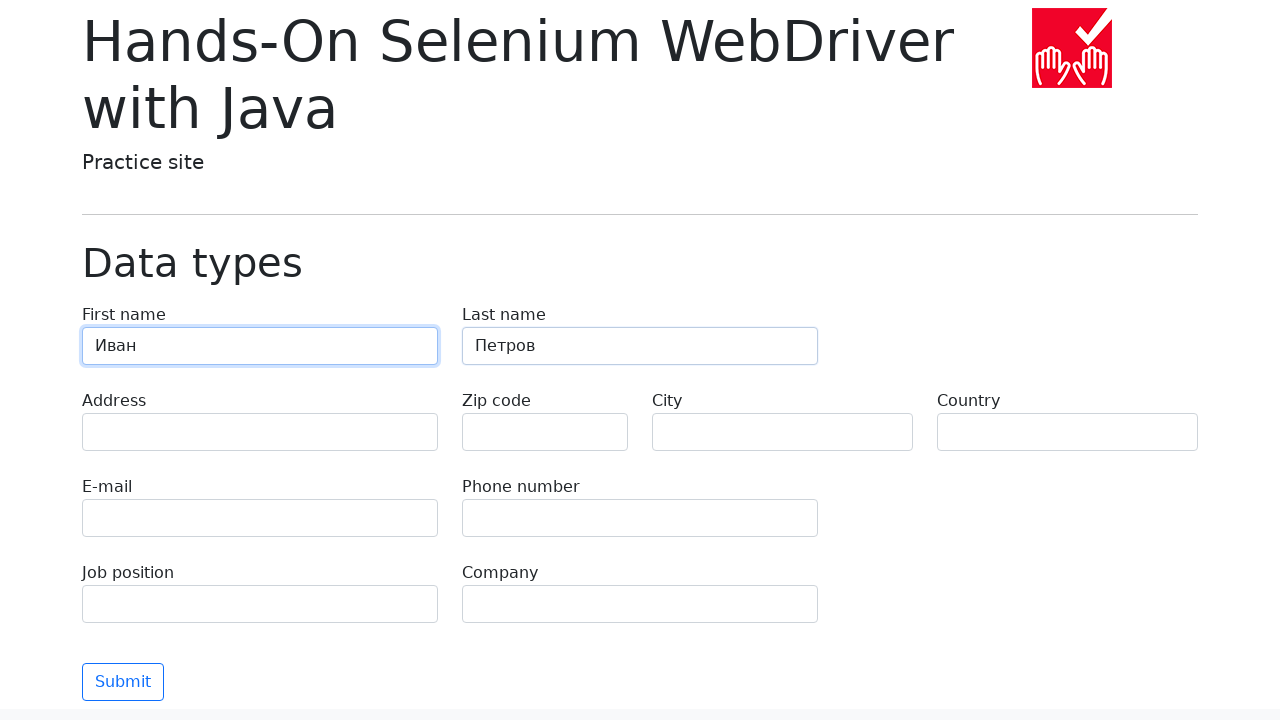

Filled address field with 'Ленина, 55-3' on div:nth-child(2) > div.col-md-4.py-2 > label > input
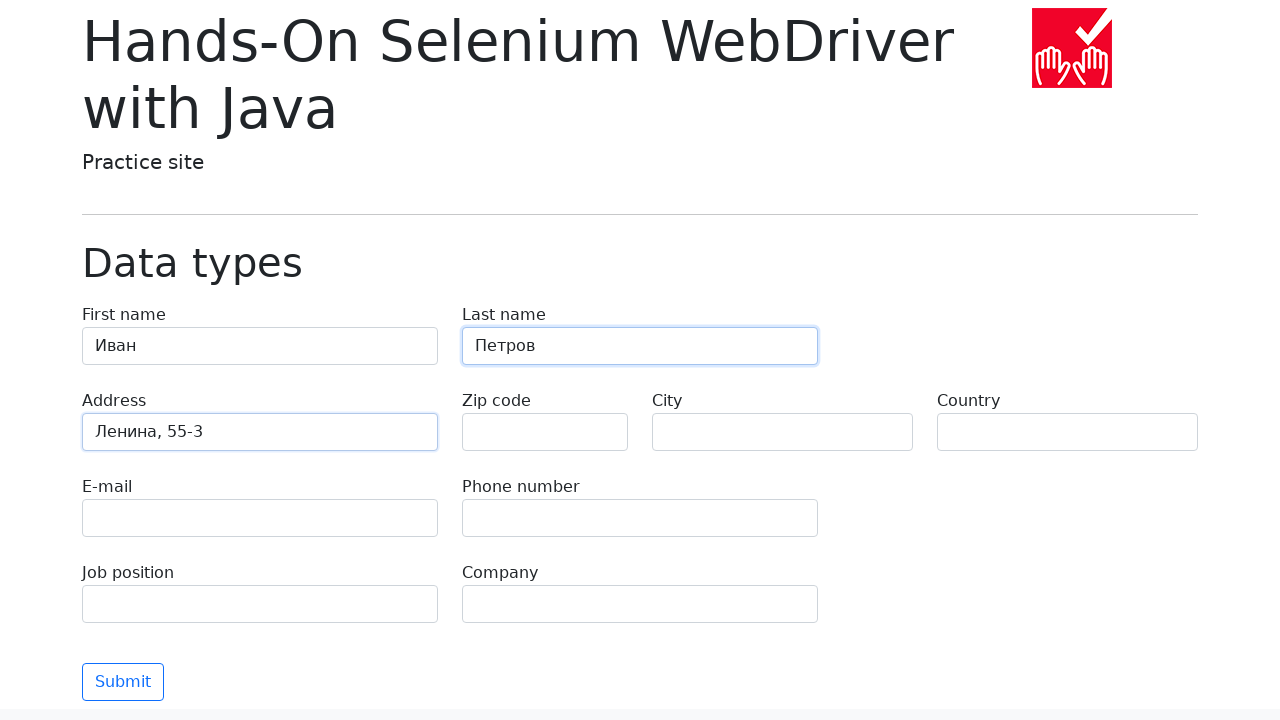

Filled city field with 'Москва' on div:nth-child(2) > div:nth-child(3) > label > input
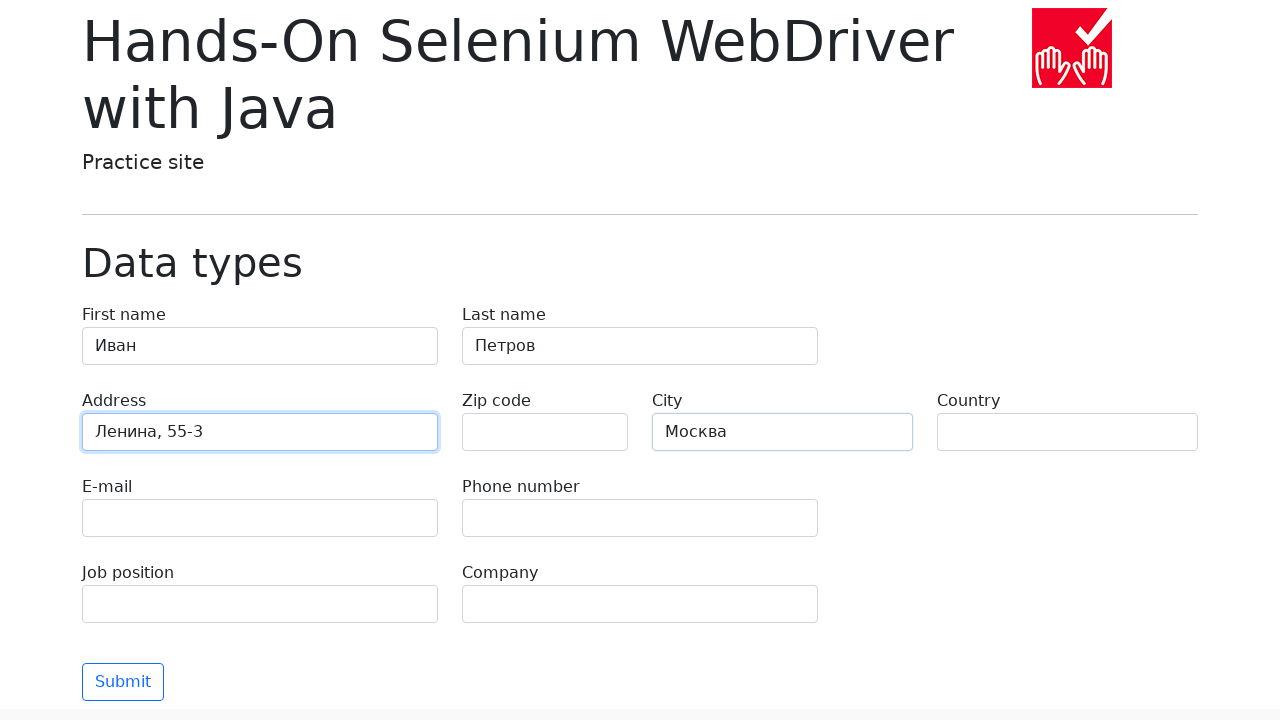

Filled email field with 'test@skypro.com' on div:nth-child(3) > div:nth-child(1) > label > input
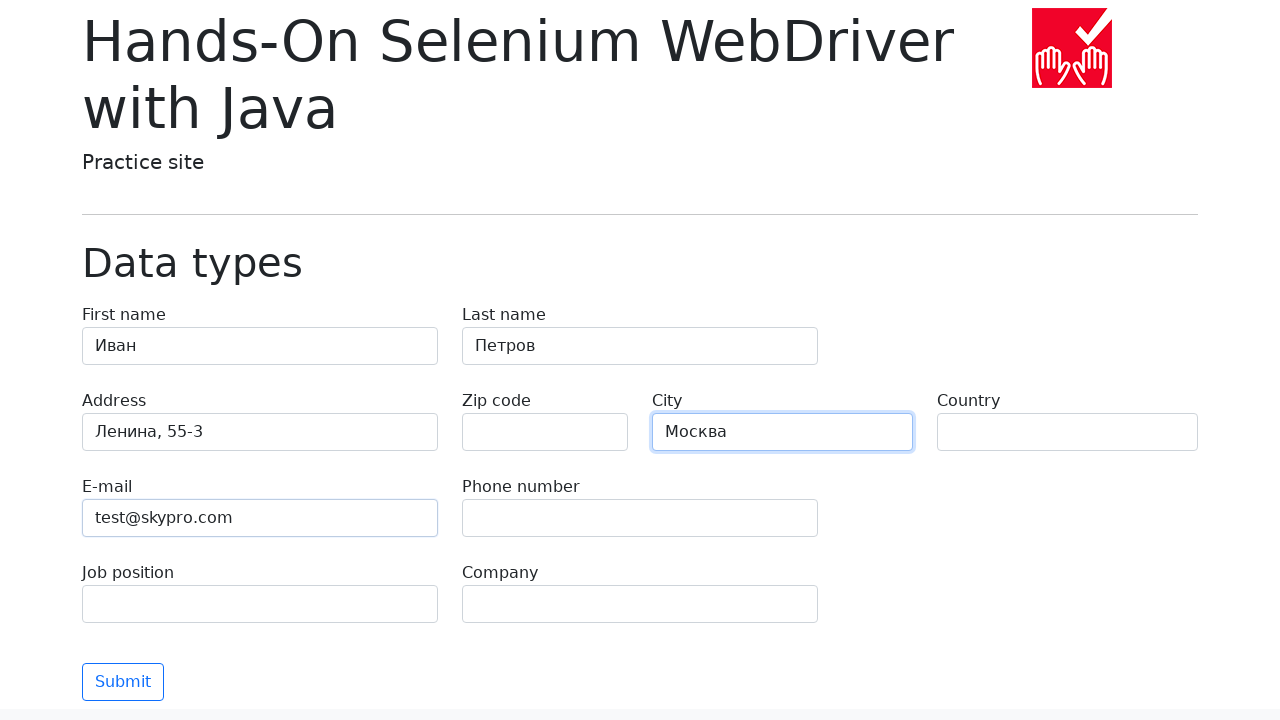

Filled phone field with '+7985899998787' on div:nth-child(3) > div:nth-child(2) > label > input
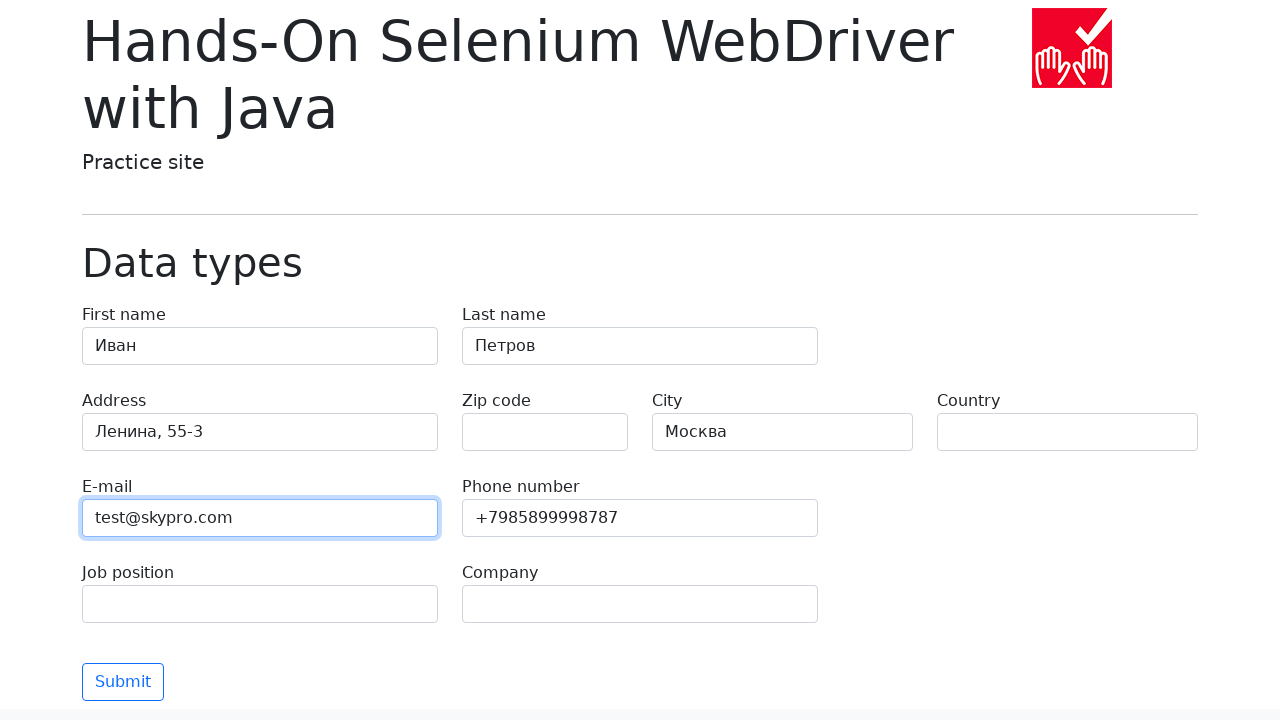

Left zip code field empty on div:nth-child(2) > div.col-md-2.py-2 > label > input
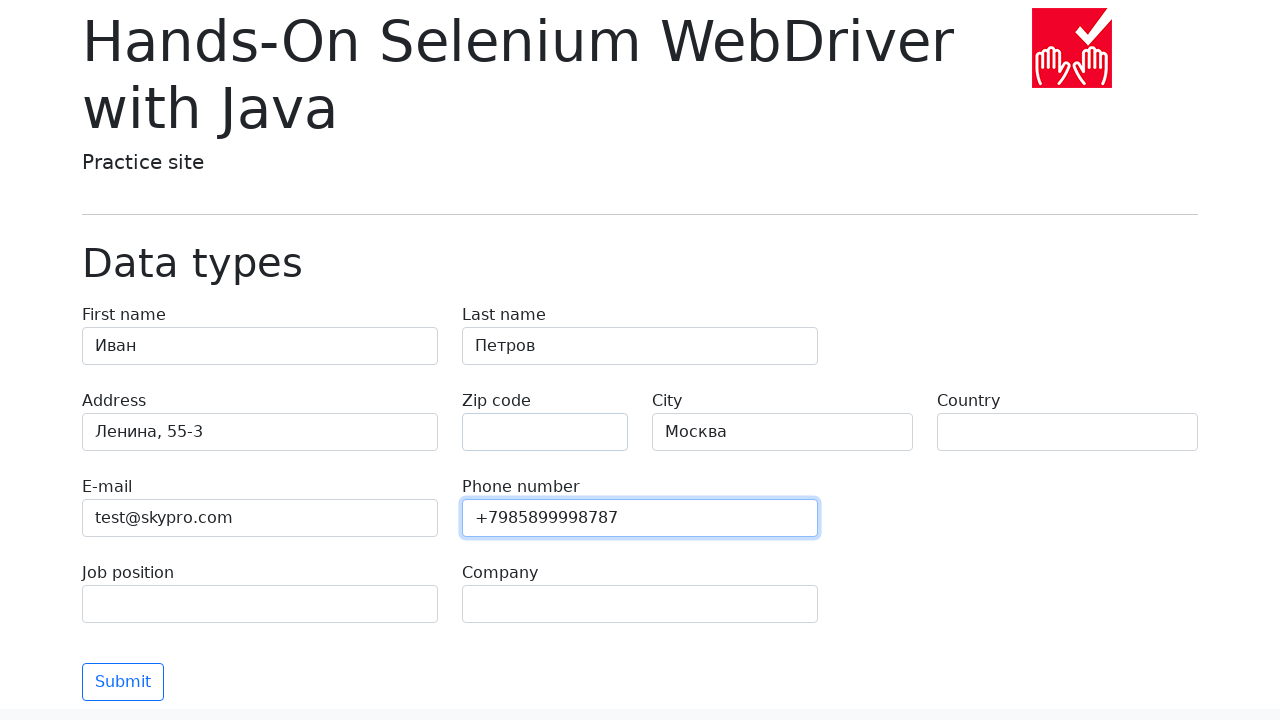

Filled country field with 'Россия' on div:nth-child(2) > div:nth-child(4) > label > input
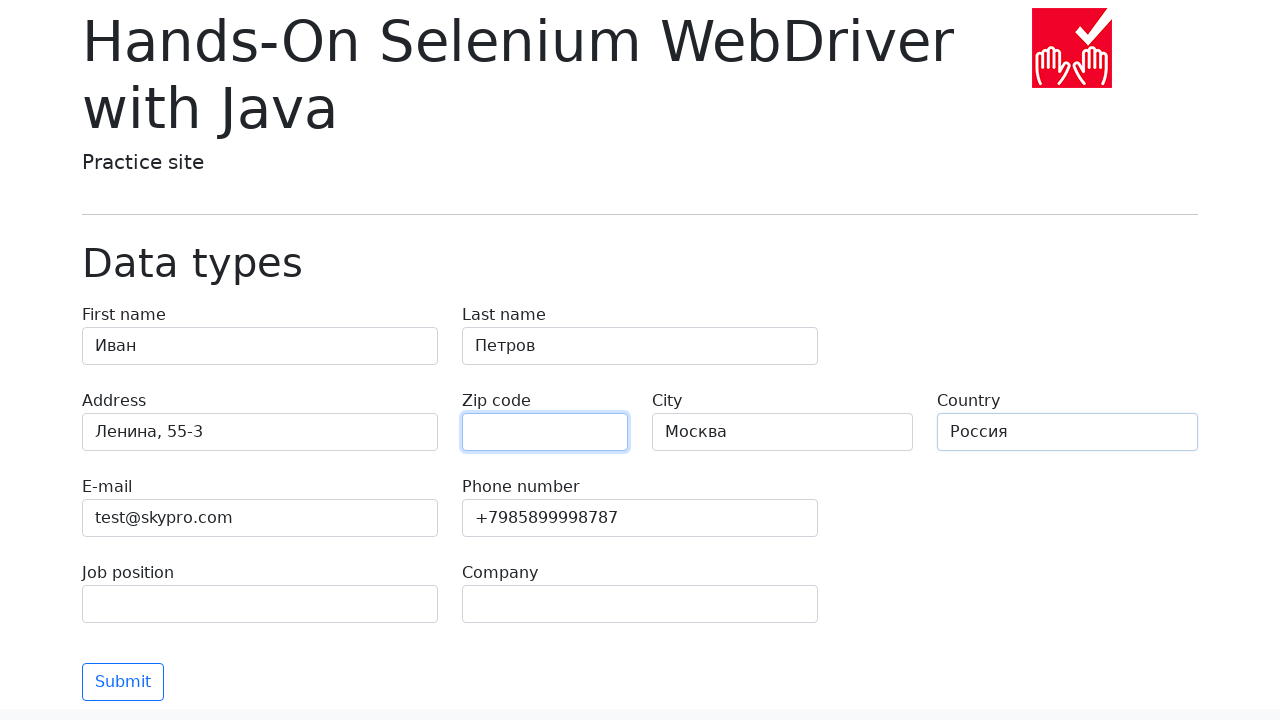

Filled job position field with 'QA' on div:nth-child(4) > div:nth-child(1) > label > input
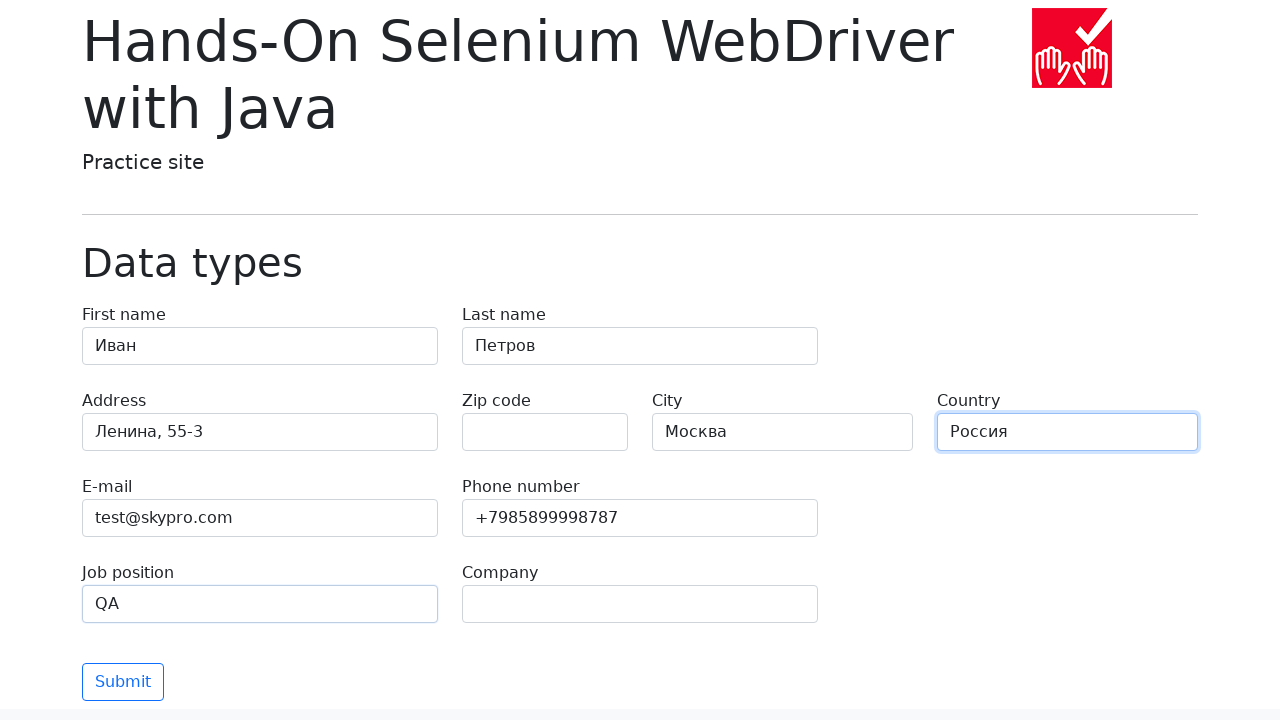

Filled company field with 'SkyPro' on div:nth-child(4) > div:nth-child(2) > label > input
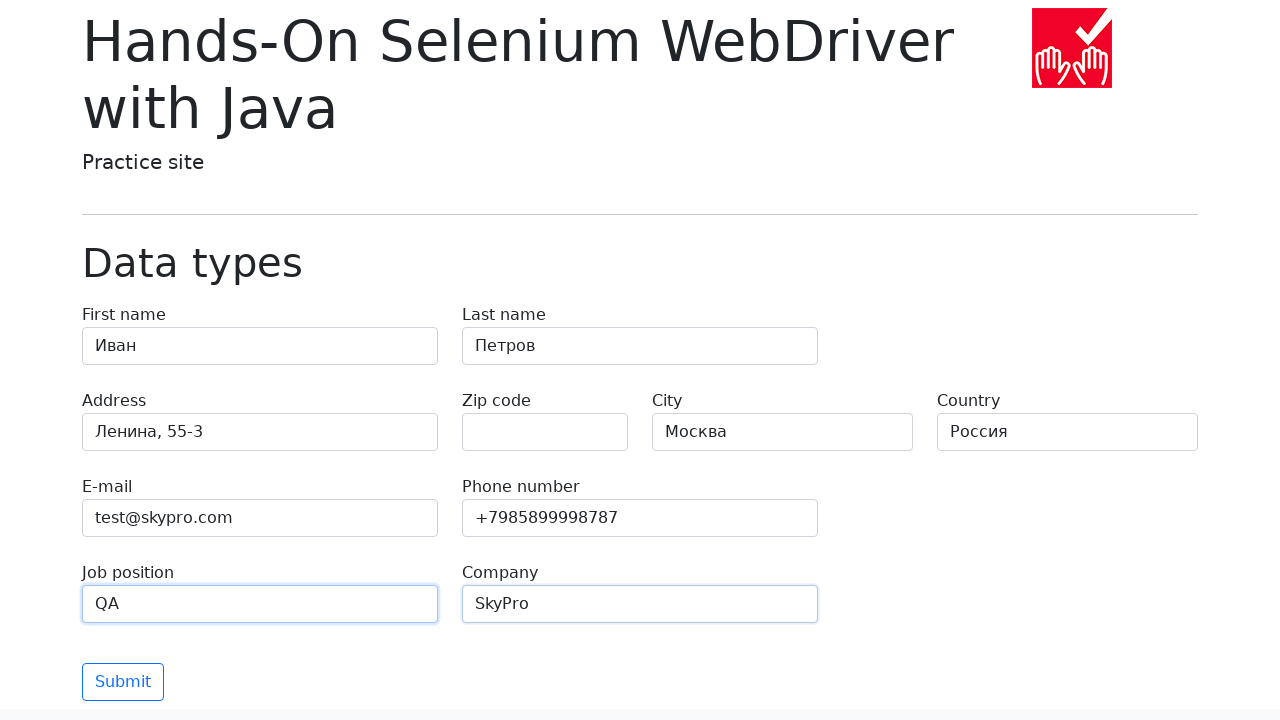

Scrolled down with PageDown key (1st press)
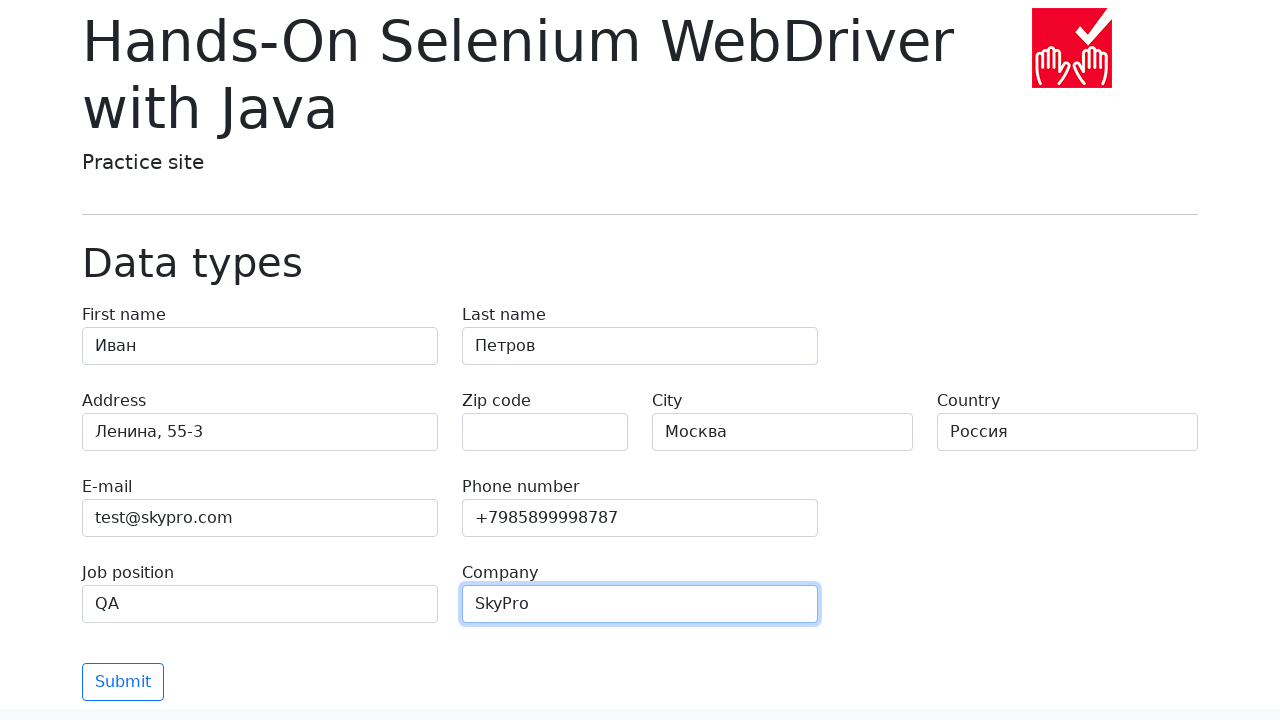

Scrolled down with PageDown key (2nd press)
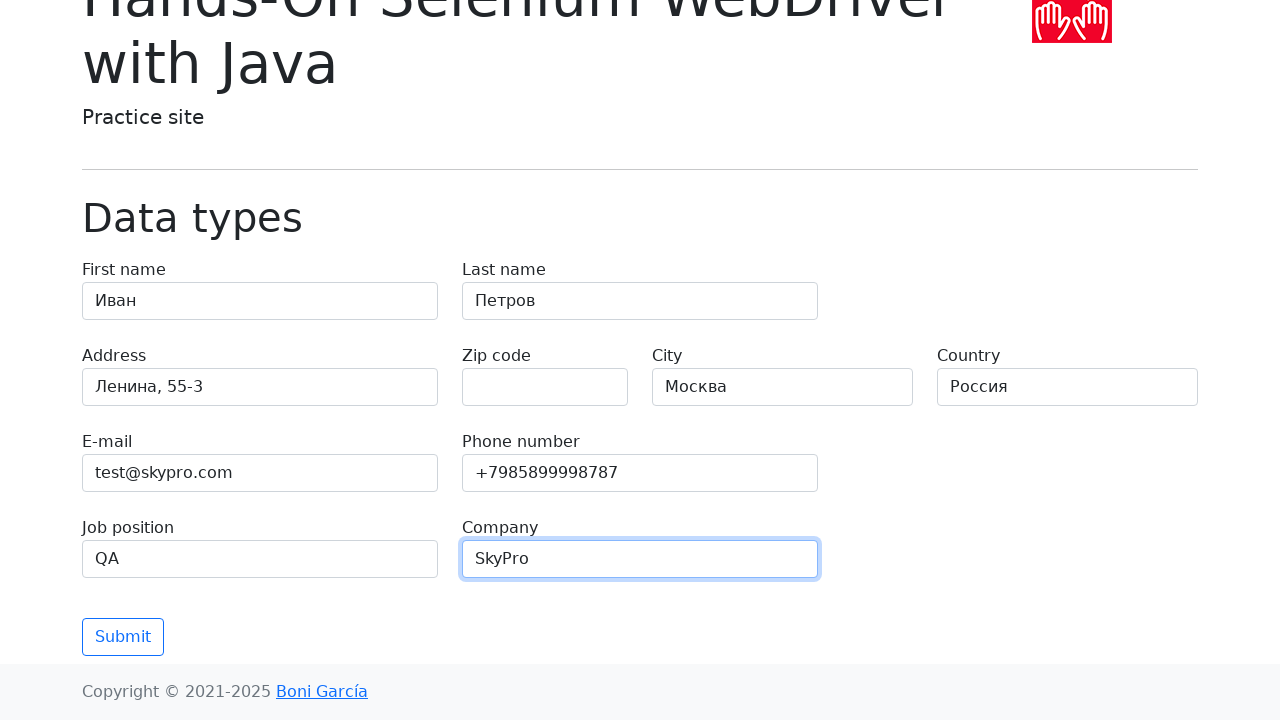

Scrolled down with PageDown key (3rd press)
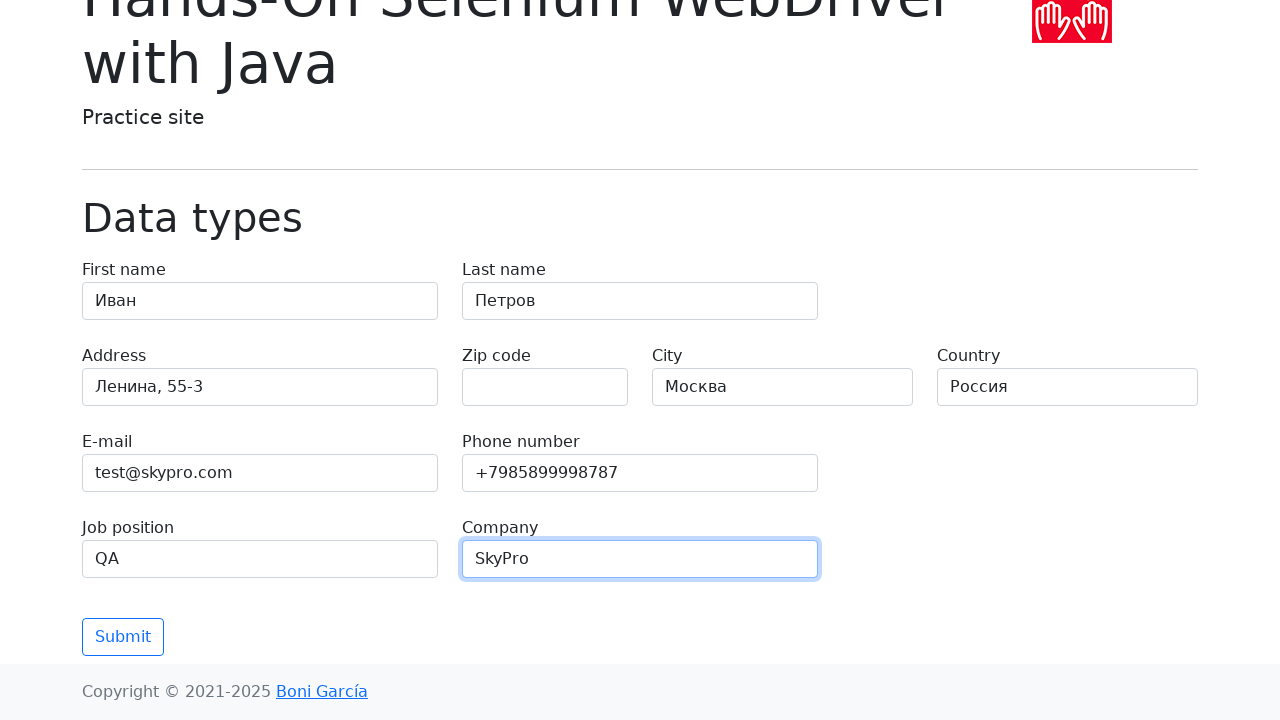

Scrolled down with PageDown key (4th press)
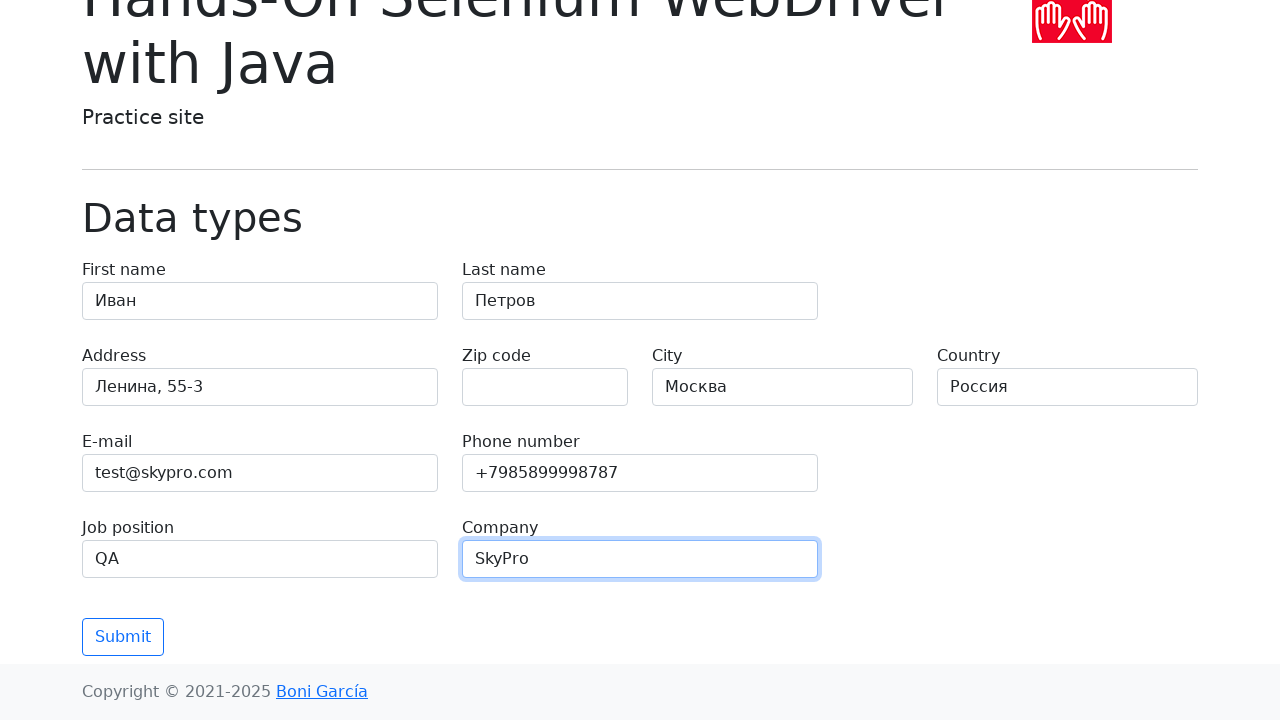

Clicked submit button at (123, 637) on button
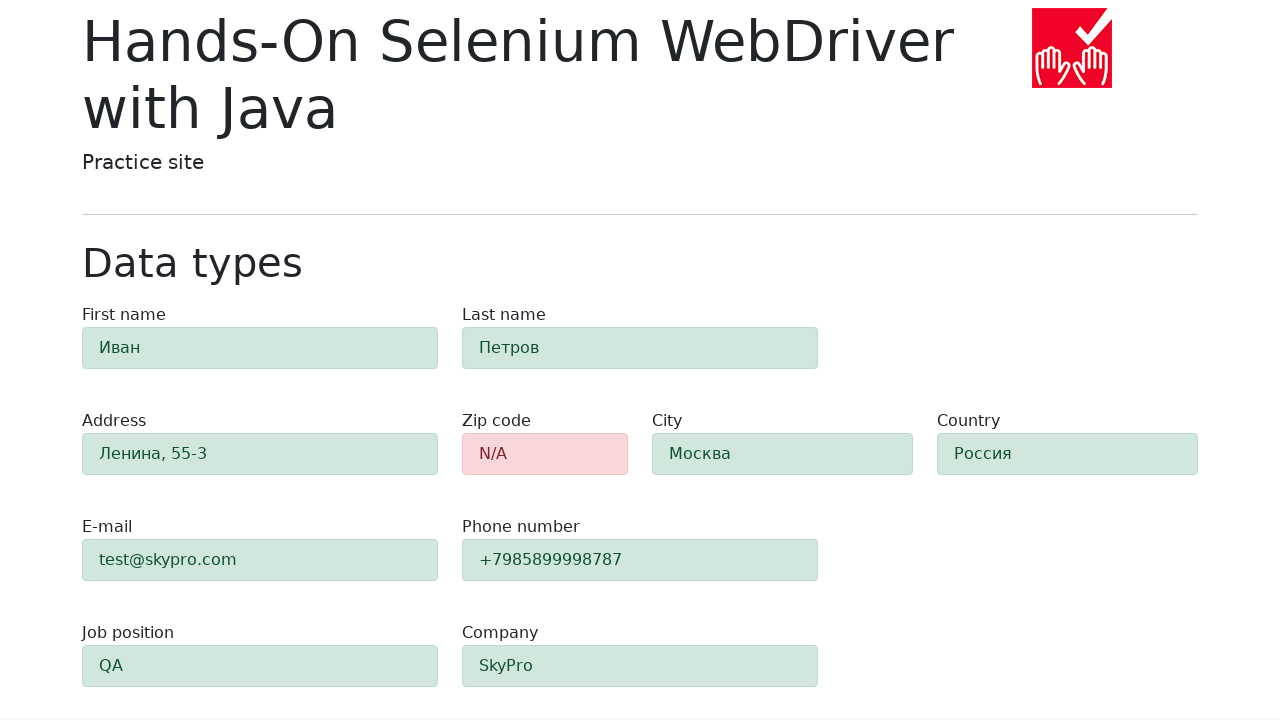

Zip code field displayed error styling after form submission
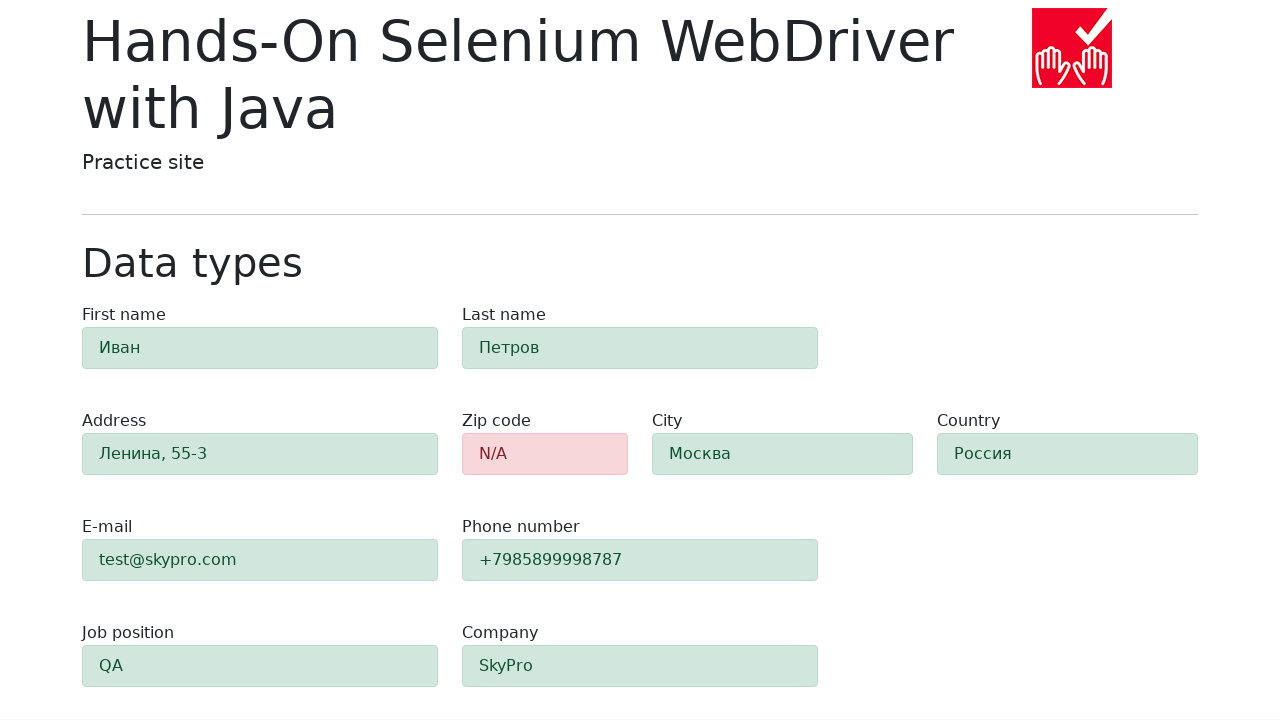

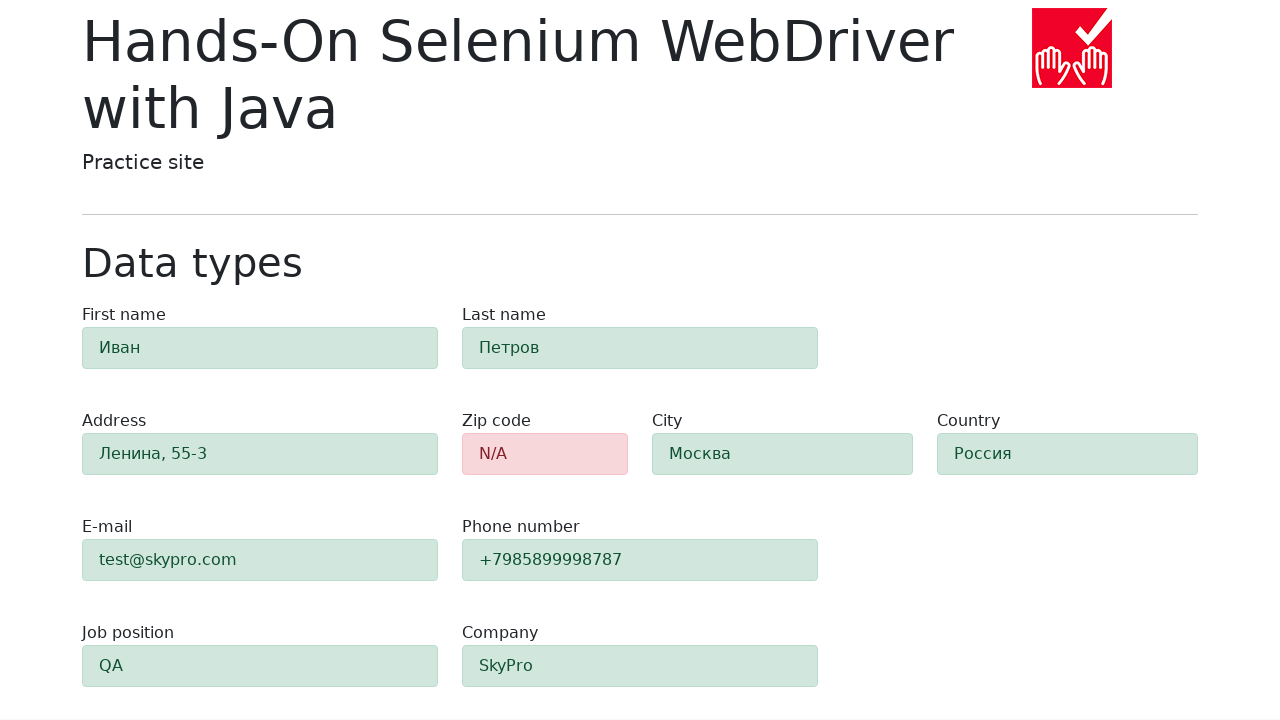